Tests double-clicking functionality on a demo box element

Starting URL: https://www.plus2net.com/javascript_tutorial/ondblclick-demo.php

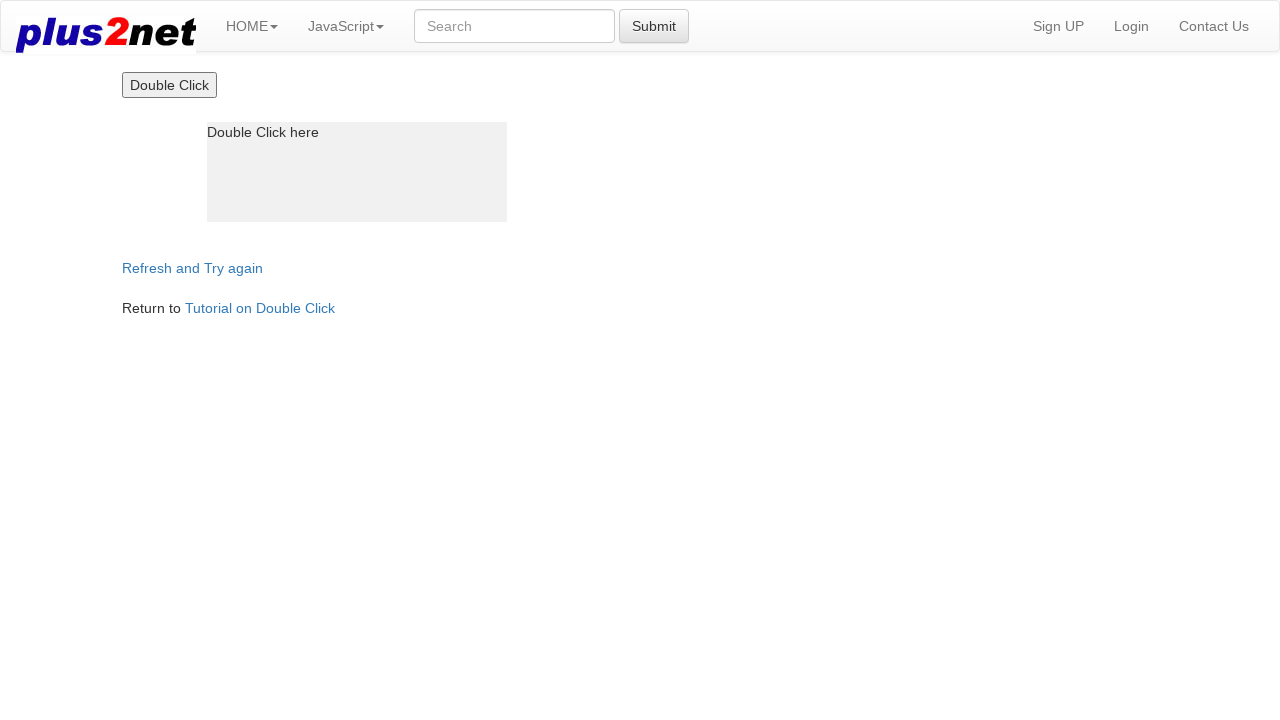

Navigated to double-click demo page
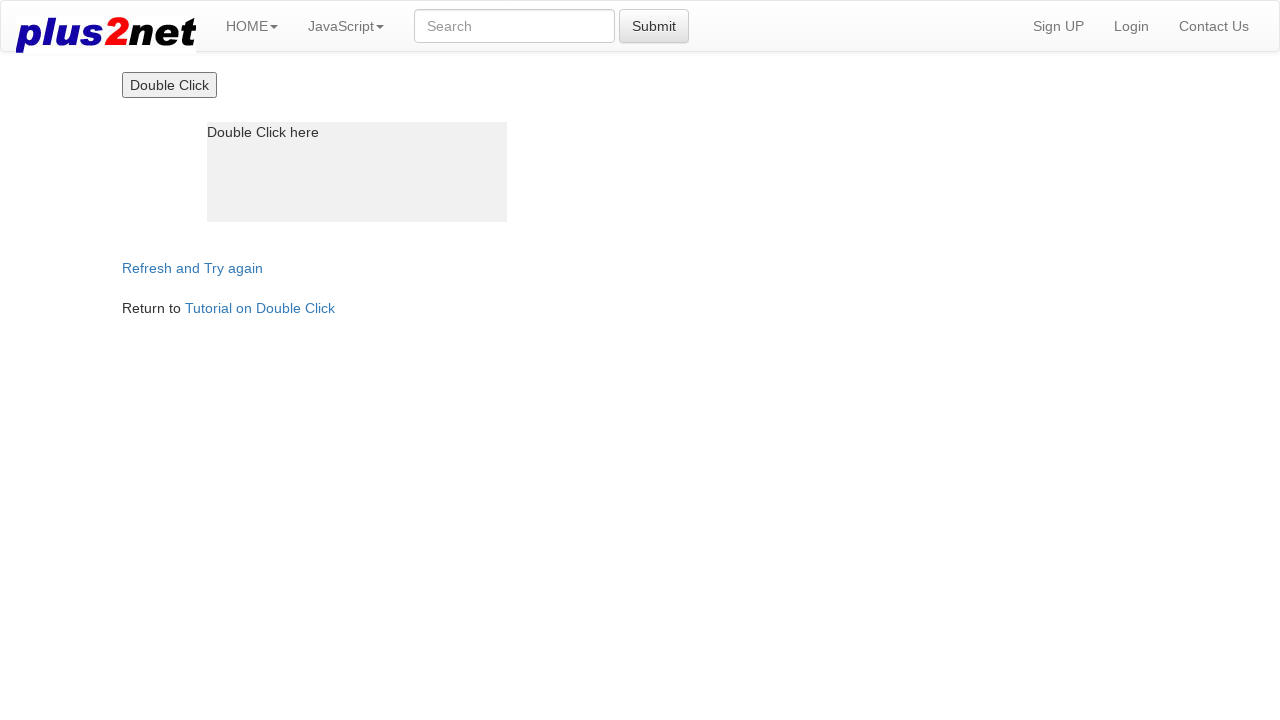

Double-clicked the demo box element at (357, 172) on #box
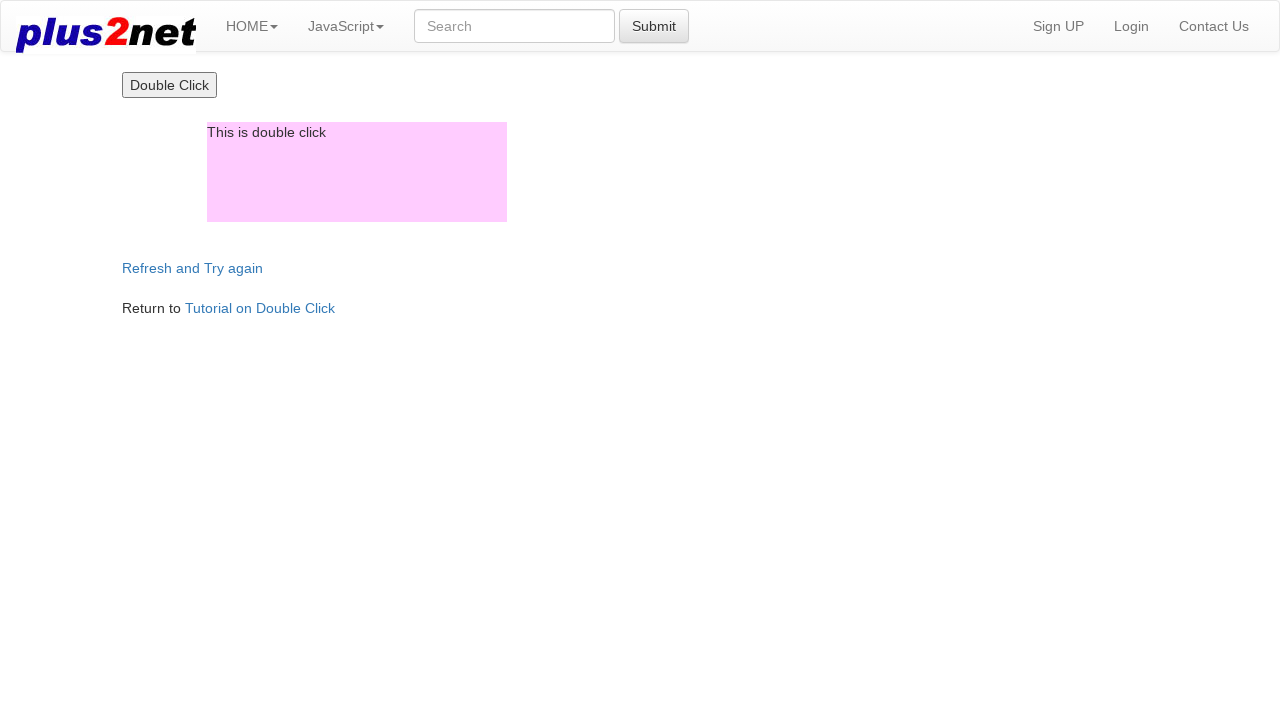

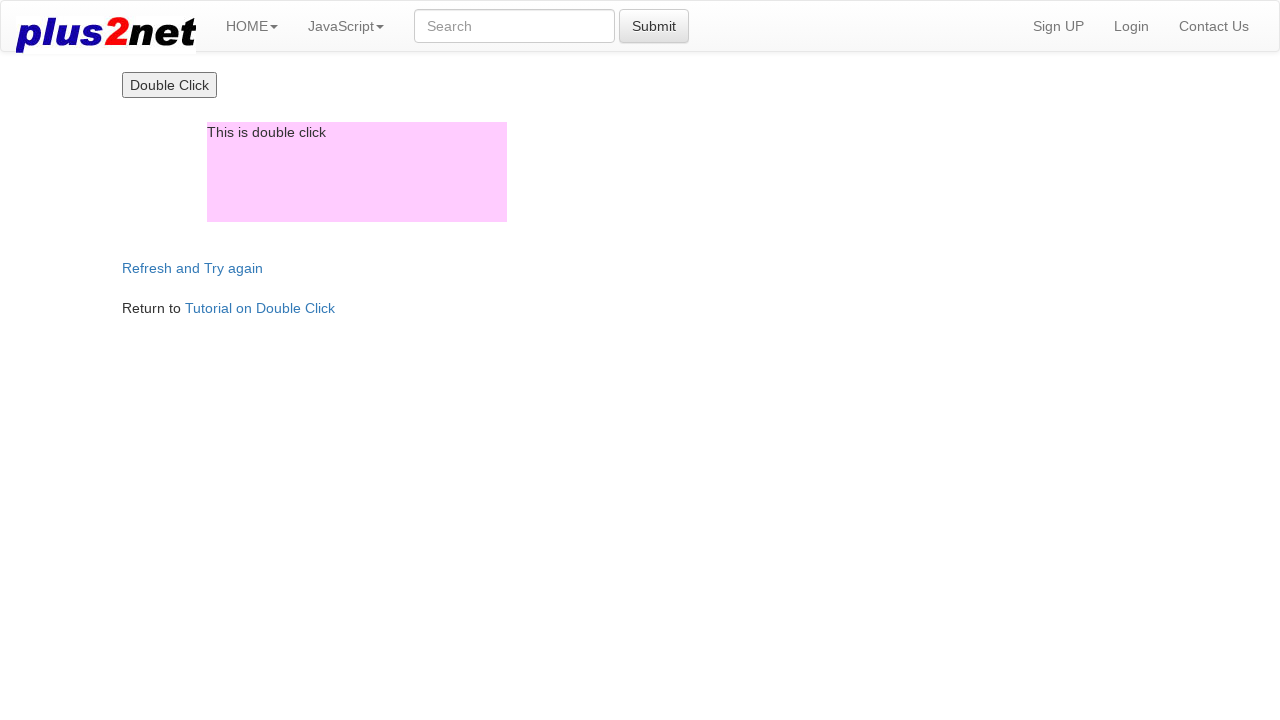